Verifies the page header text is "Challenging DOM"

Starting URL: https://the-internet.herokuapp.com/challenging_dom

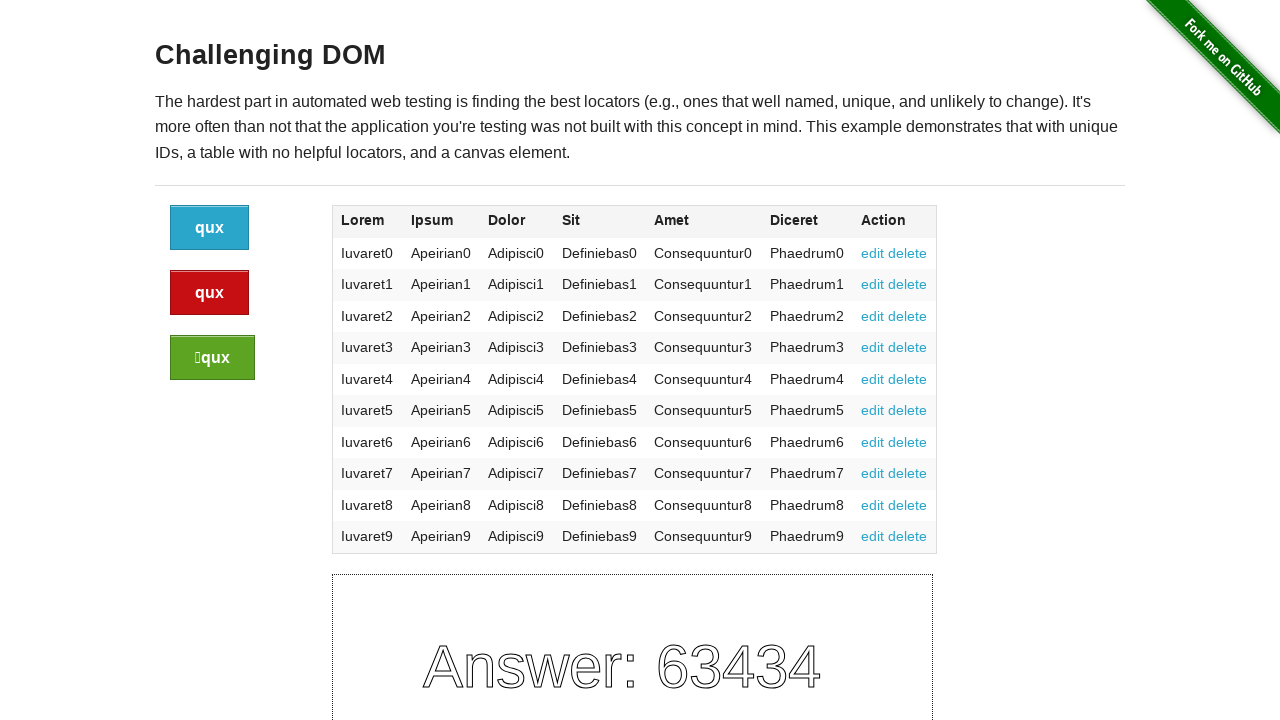

Navigated to Challenging DOM page
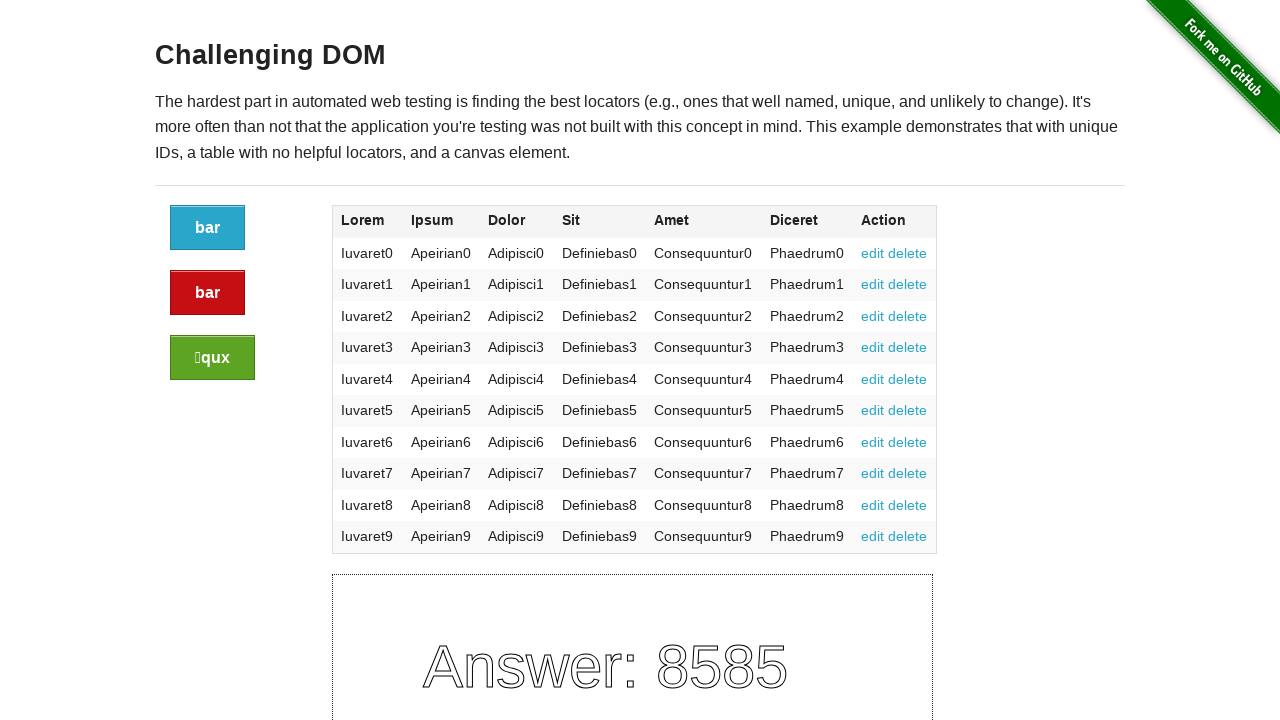

Located page header element
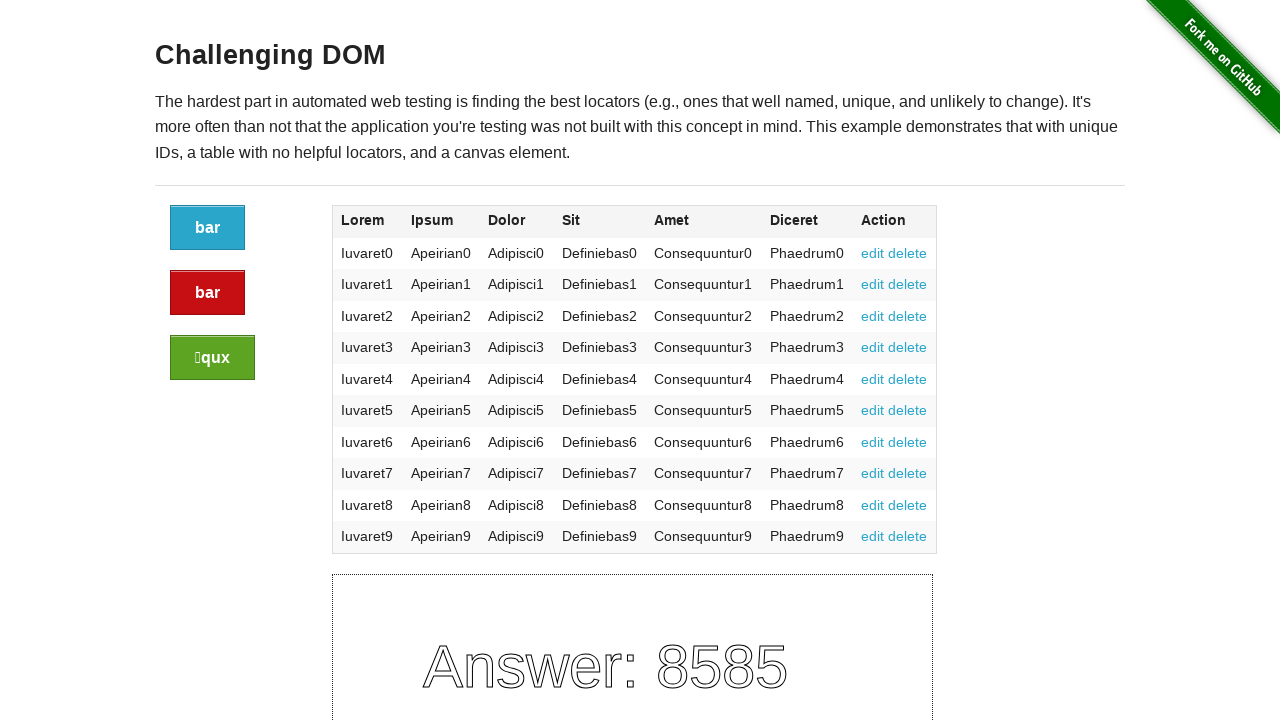

Verified header text is 'Challenging DOM'
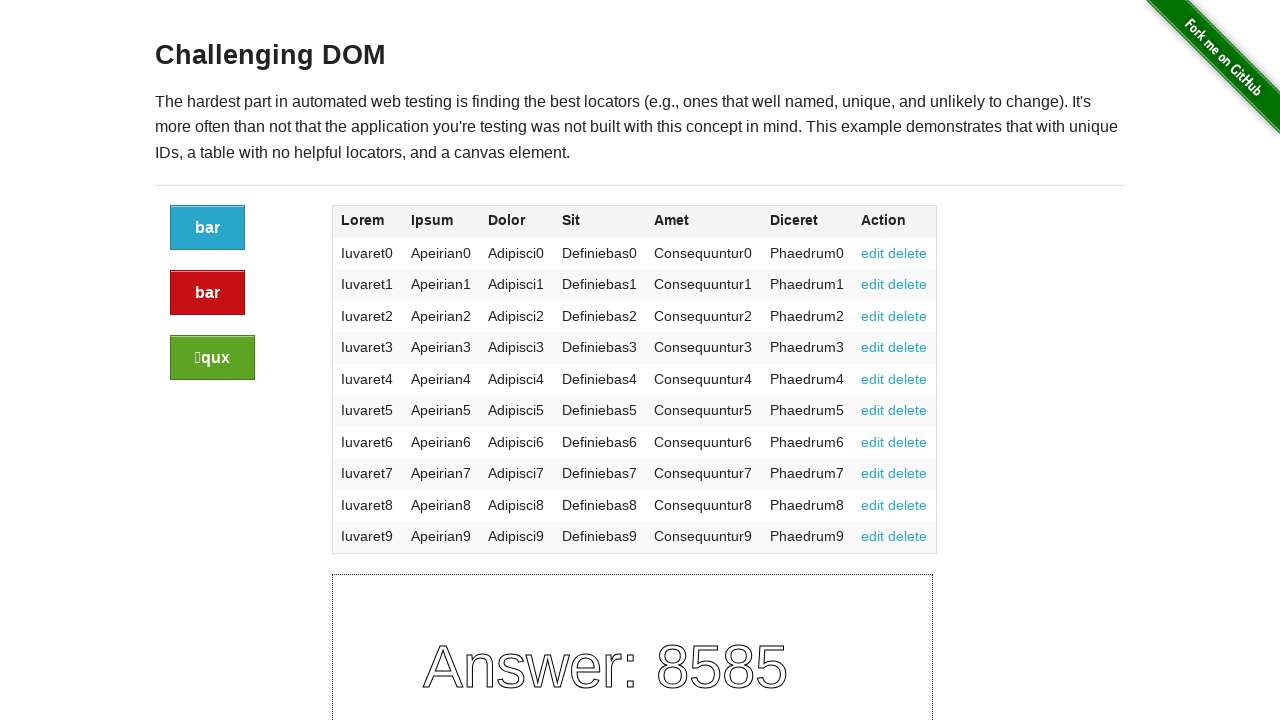

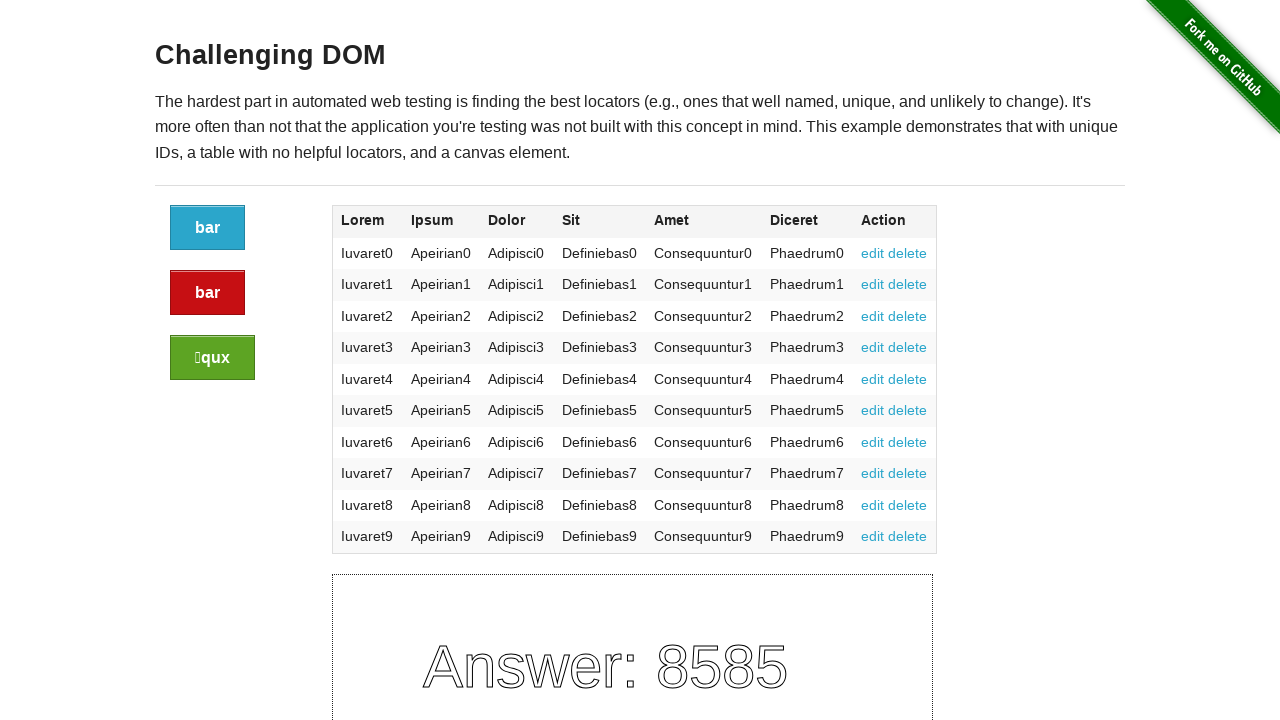